Tests that the complete all checkbox updates its state when individual items are completed or cleared.

Starting URL: https://demo.playwright.dev/todomvc

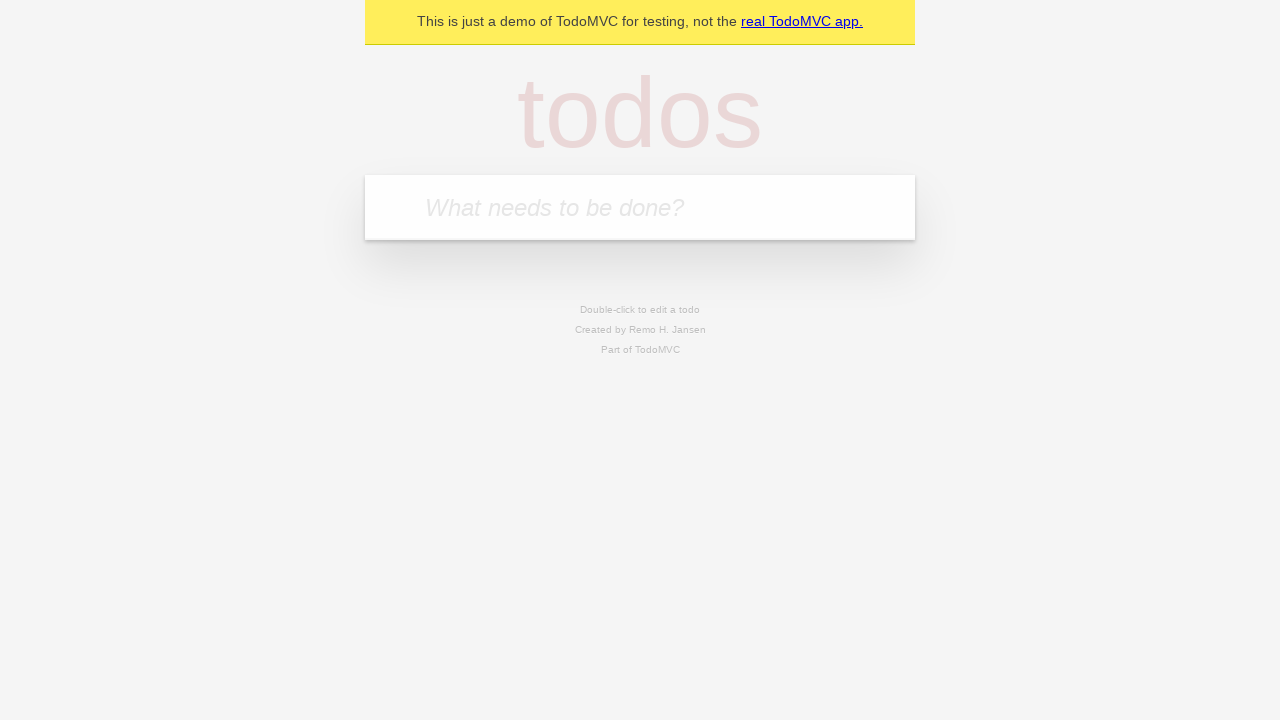

Filled todo input with 'buy some cheese' on internal:attr=[placeholder="What needs to be done?"i]
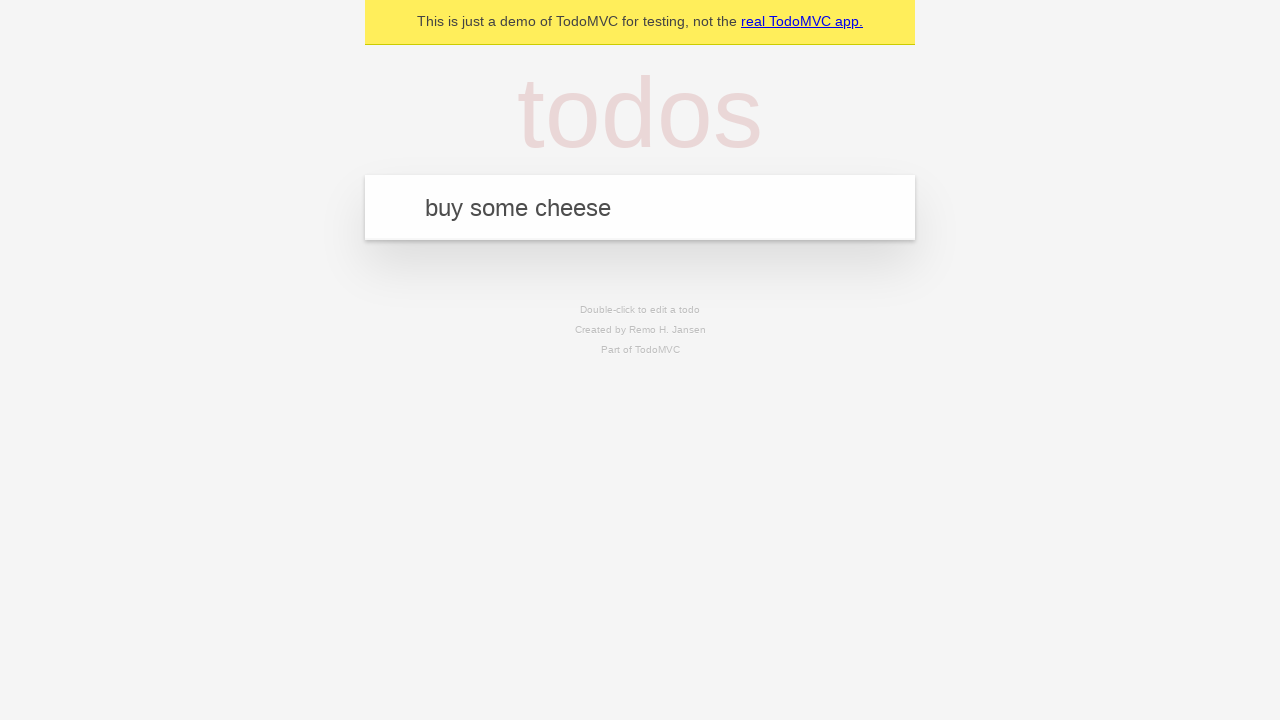

Pressed Enter to add first todo on internal:attr=[placeholder="What needs to be done?"i]
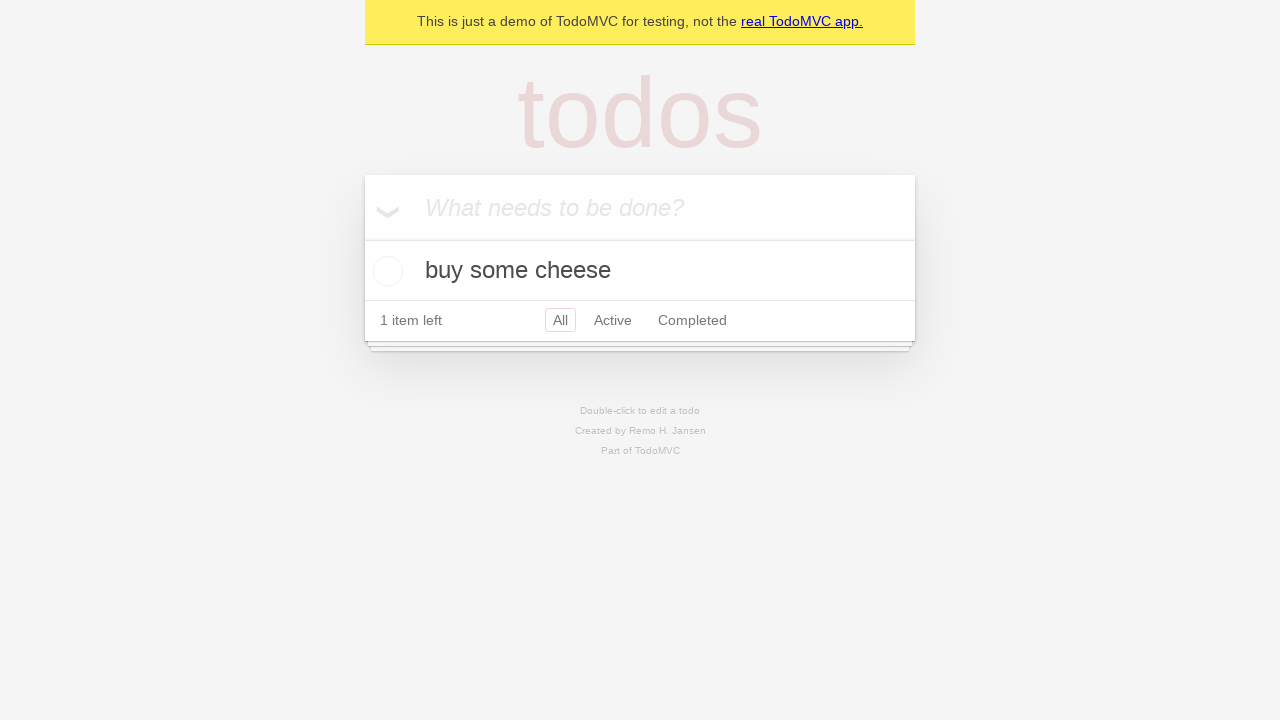

Filled todo input with 'feed the cat' on internal:attr=[placeholder="What needs to be done?"i]
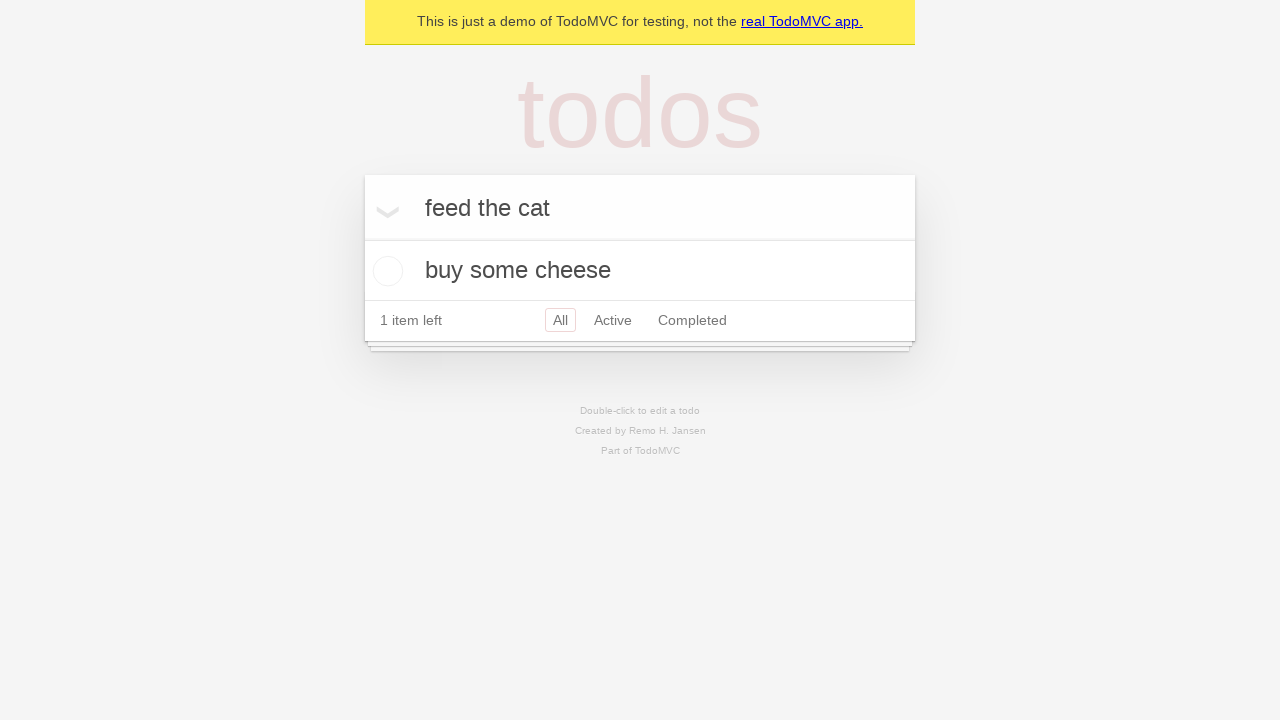

Pressed Enter to add second todo on internal:attr=[placeholder="What needs to be done?"i]
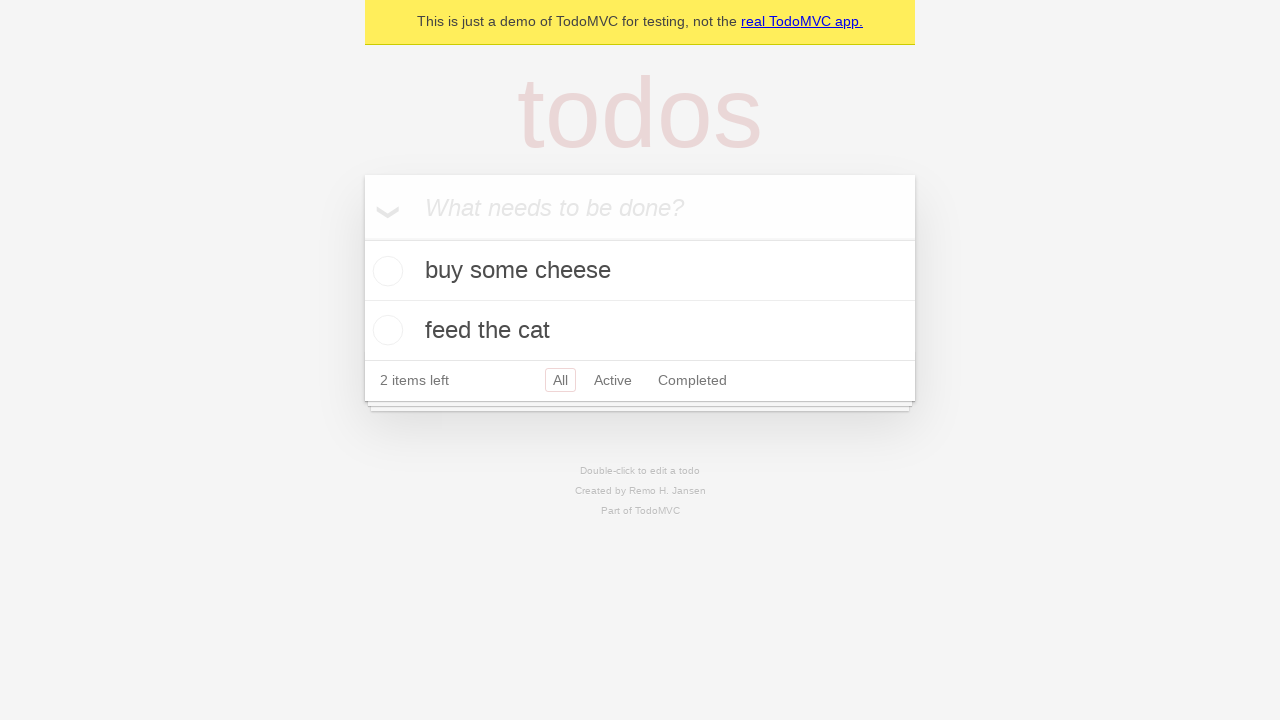

Filled todo input with 'book a doctors appointment' on internal:attr=[placeholder="What needs to be done?"i]
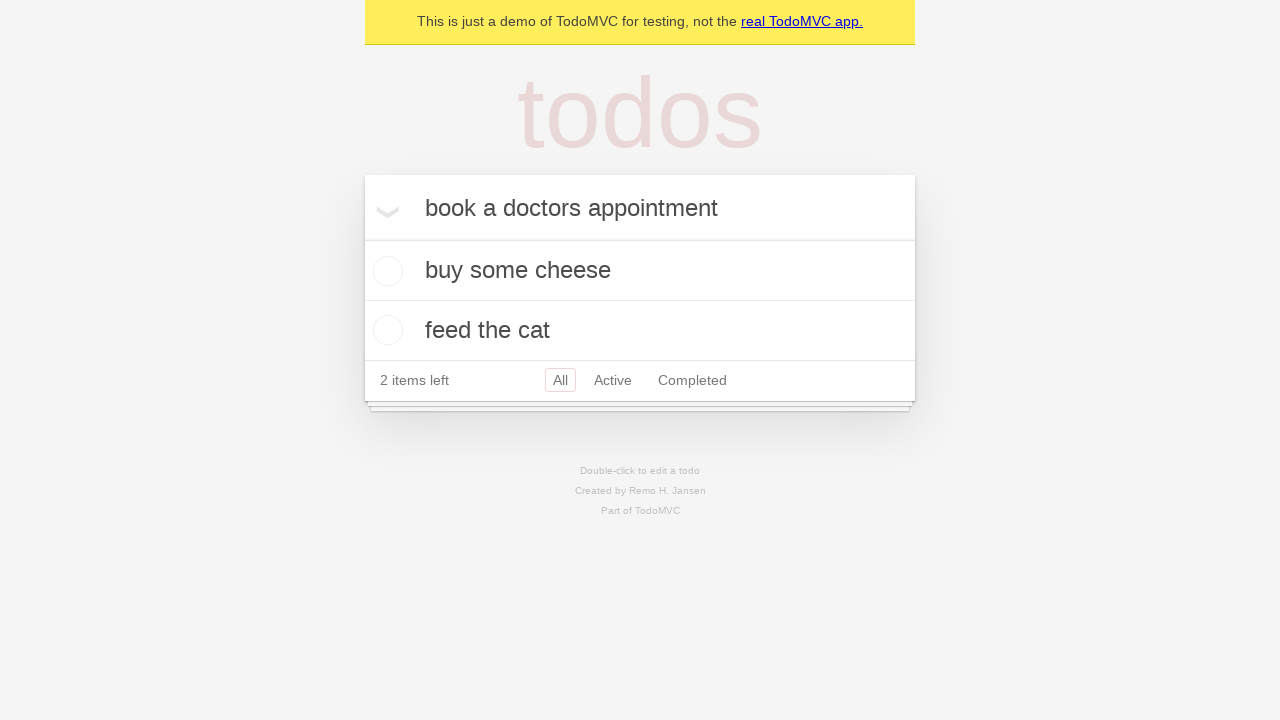

Pressed Enter to add third todo on internal:attr=[placeholder="What needs to be done?"i]
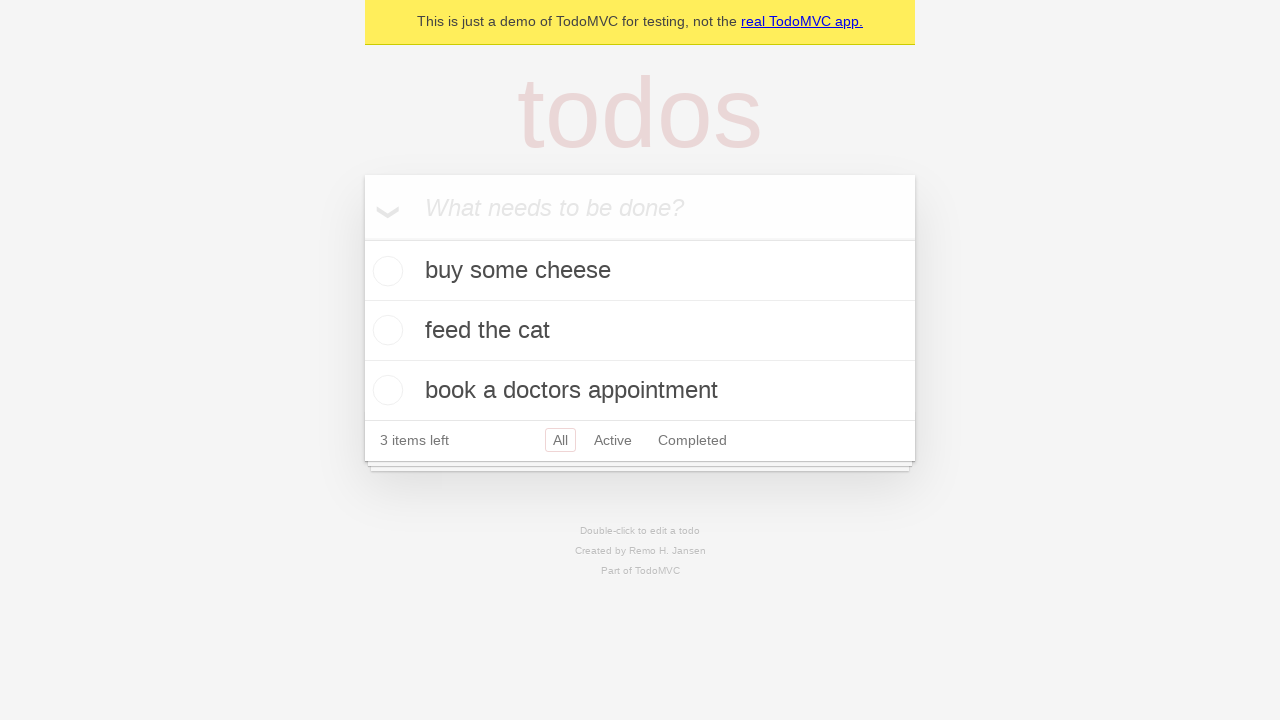

Checked 'Mark all as complete' checkbox to complete all todos at (362, 238) on internal:label="Mark all as complete"i
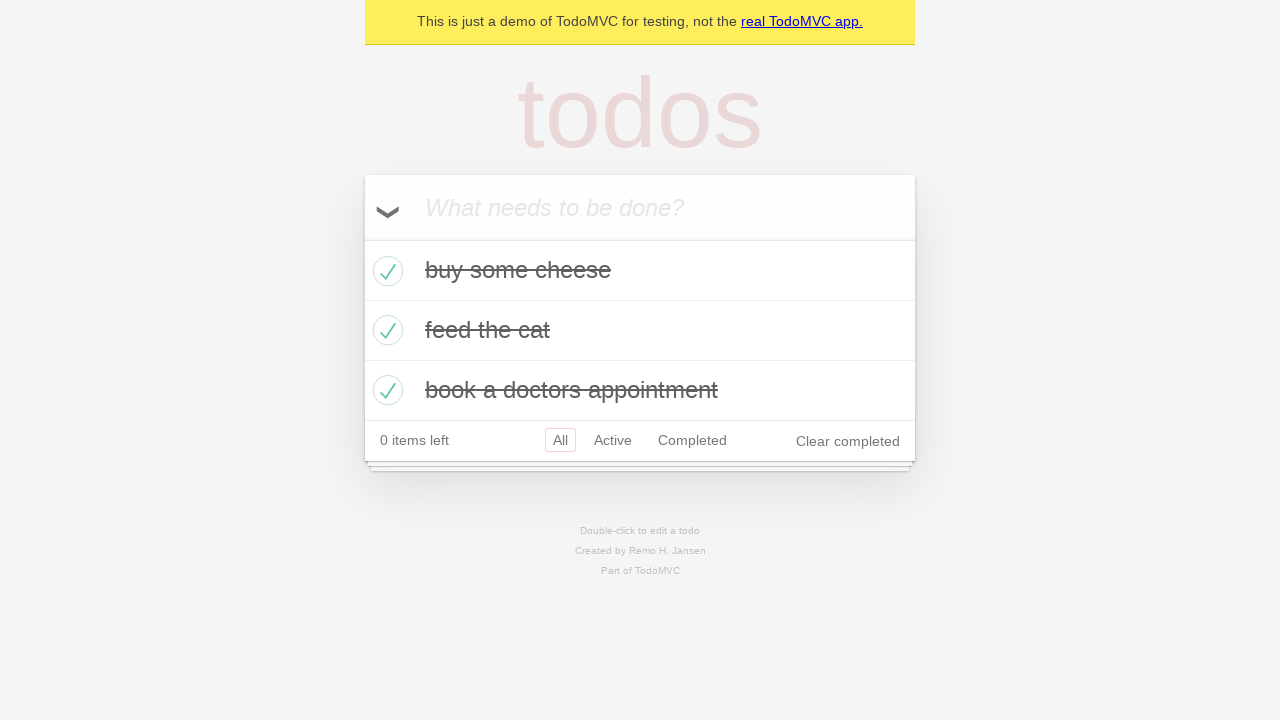

Unchecked the first todo item at (385, 271) on internal:testid=[data-testid="todo-item"s] >> nth=0 >> internal:role=checkbox
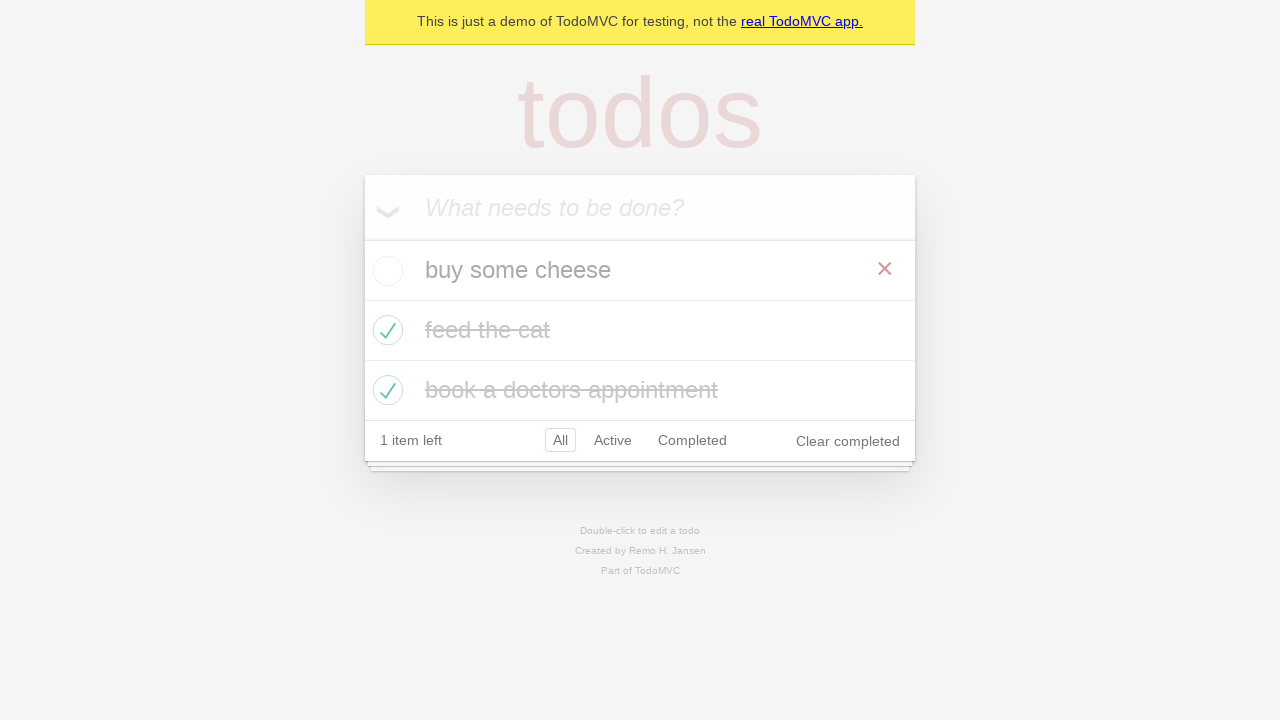

Rechecked the first todo item at (385, 271) on internal:testid=[data-testid="todo-item"s] >> nth=0 >> internal:role=checkbox
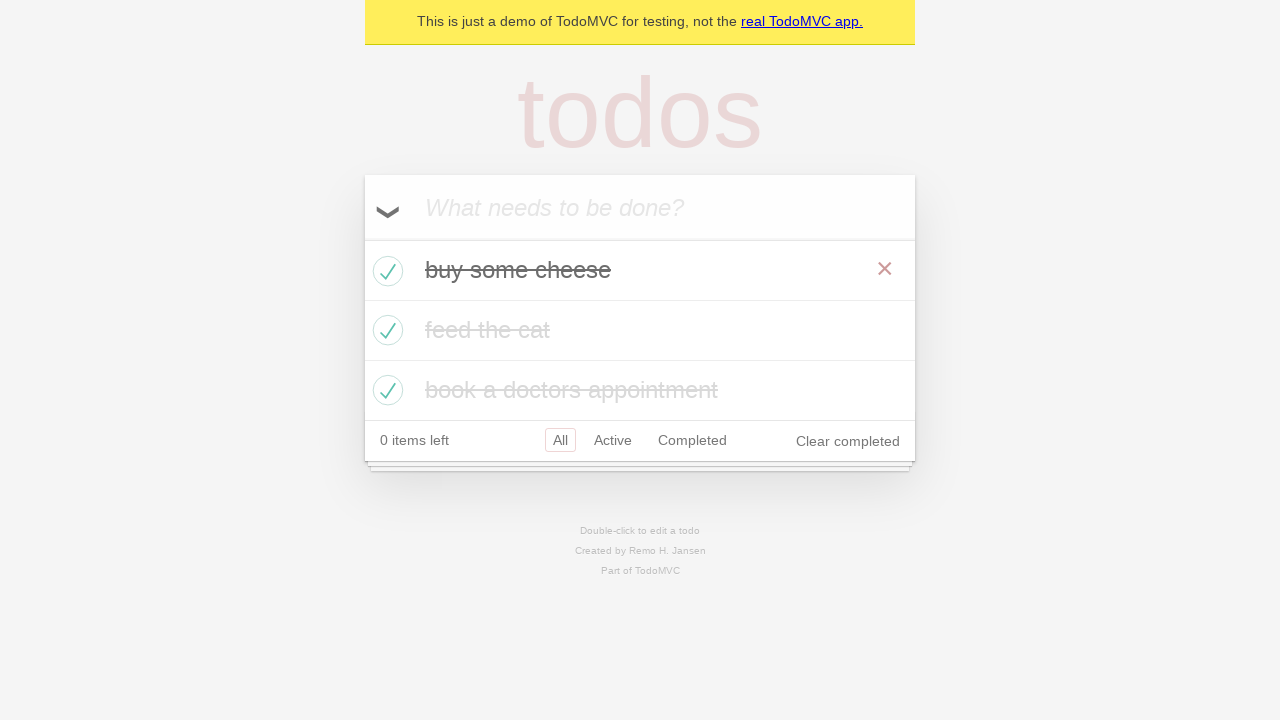

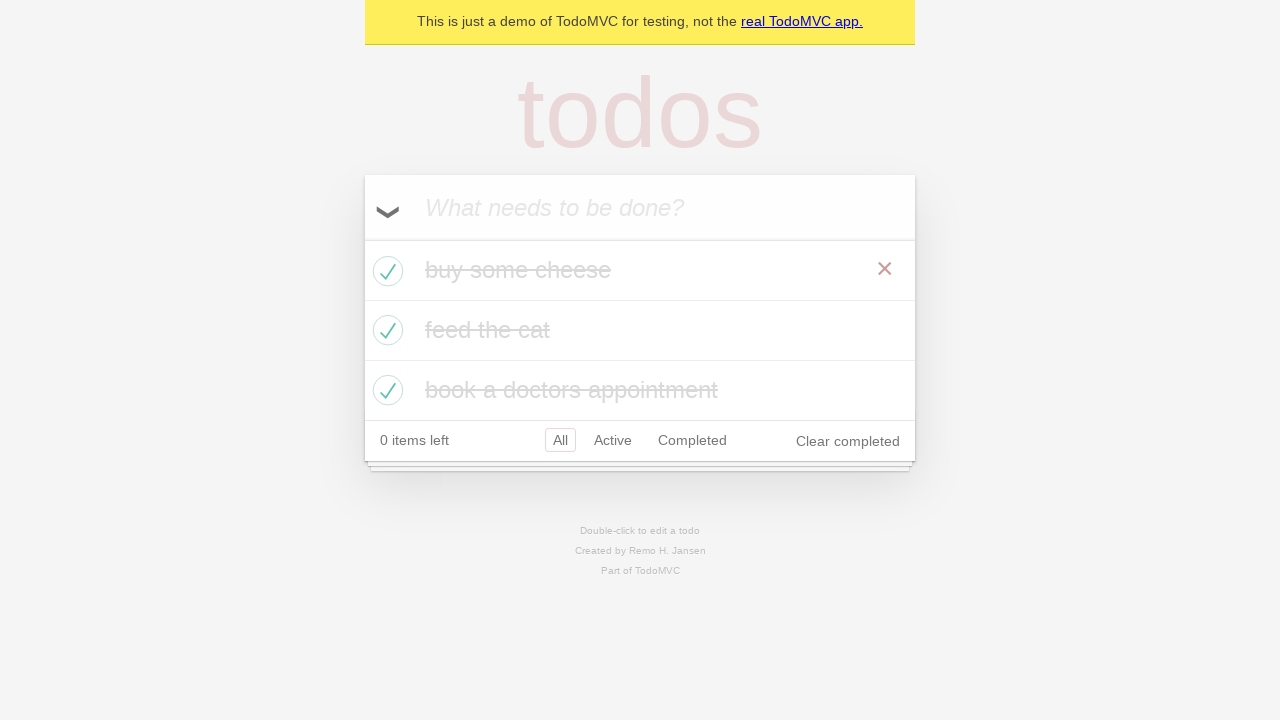